Navigates to Rahul Shetty Academy homepage and verifies the page loads successfully by checking for page content.

Starting URL: https://rahulshettyacademy.com/

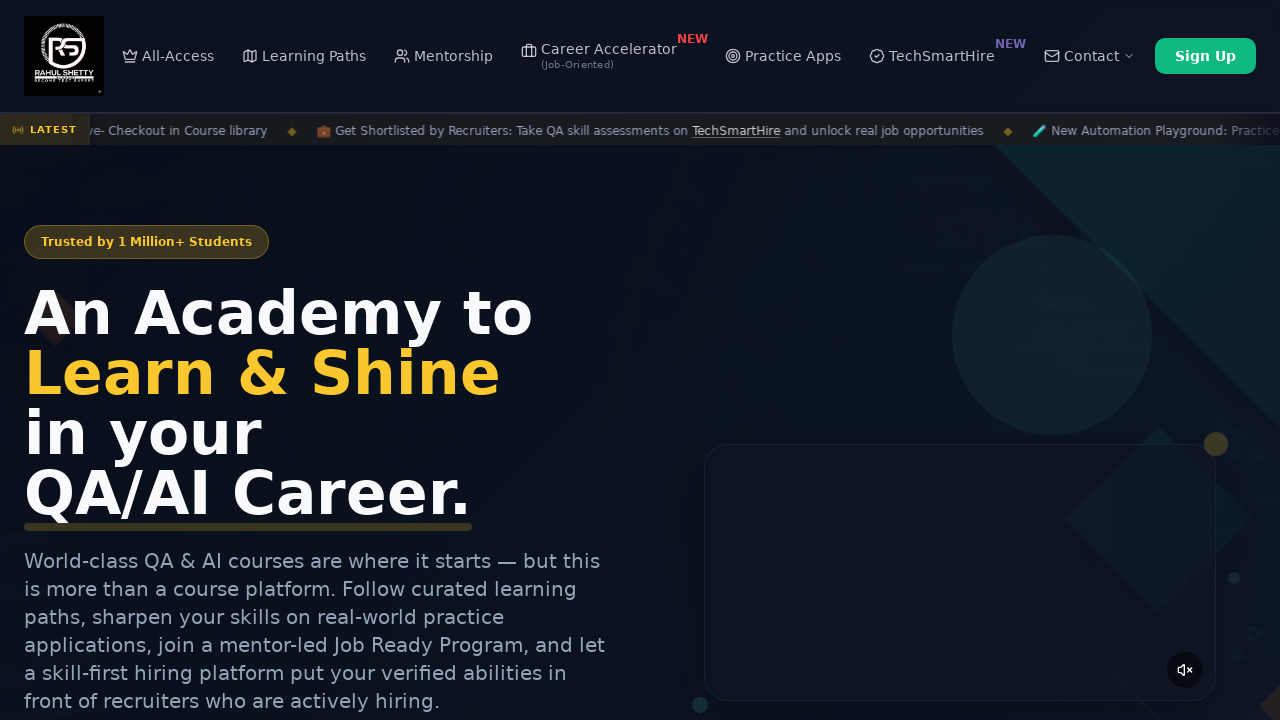

Waited for page DOM to be fully loaded
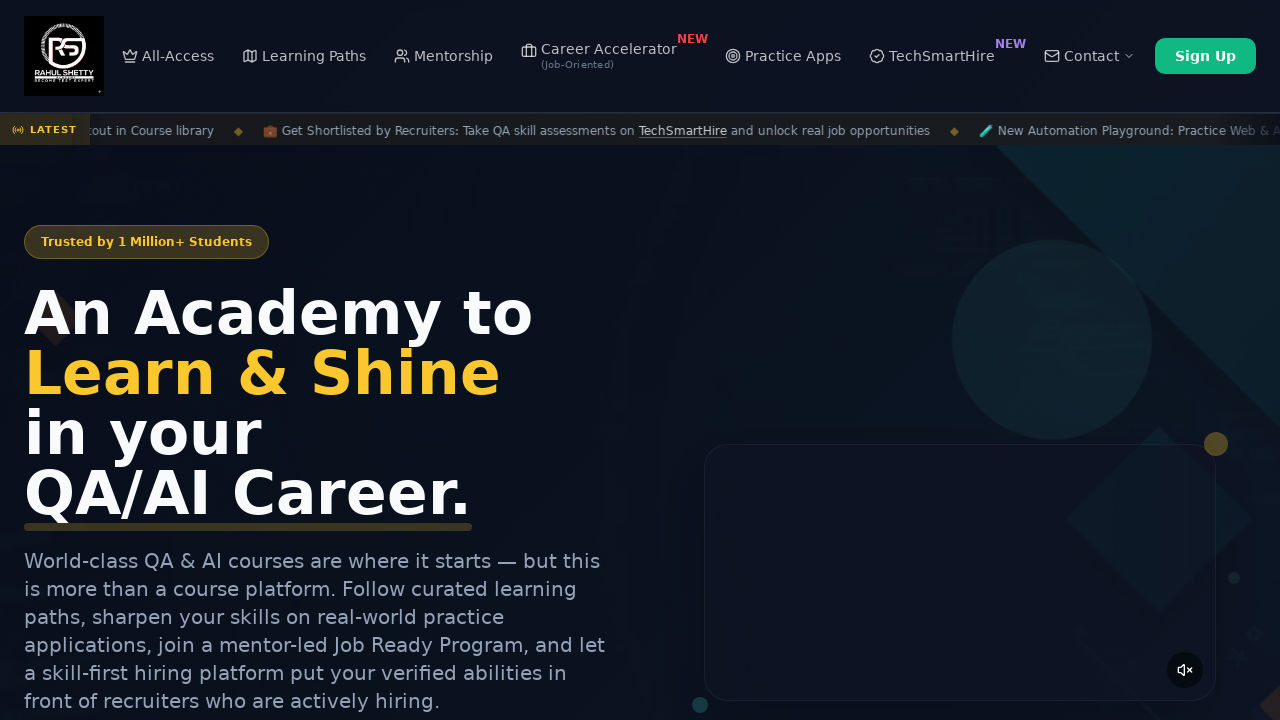

Verified body element is present on Rahul Shetty Academy homepage
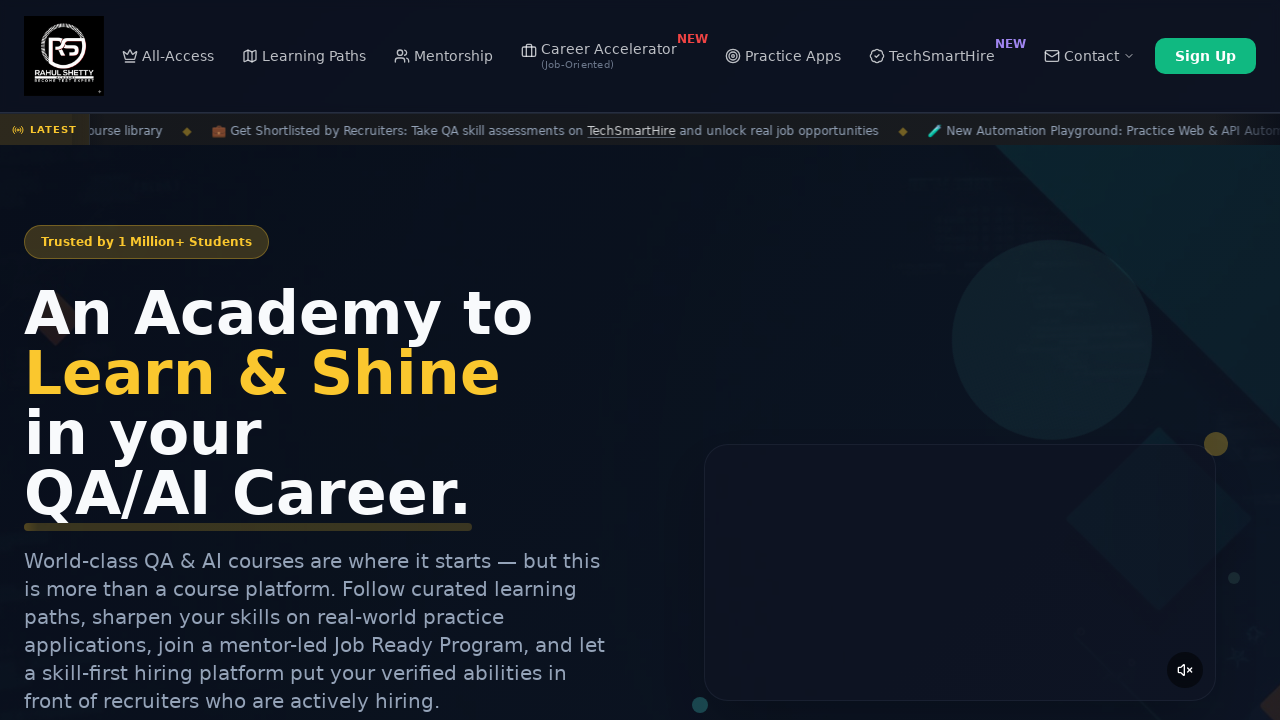

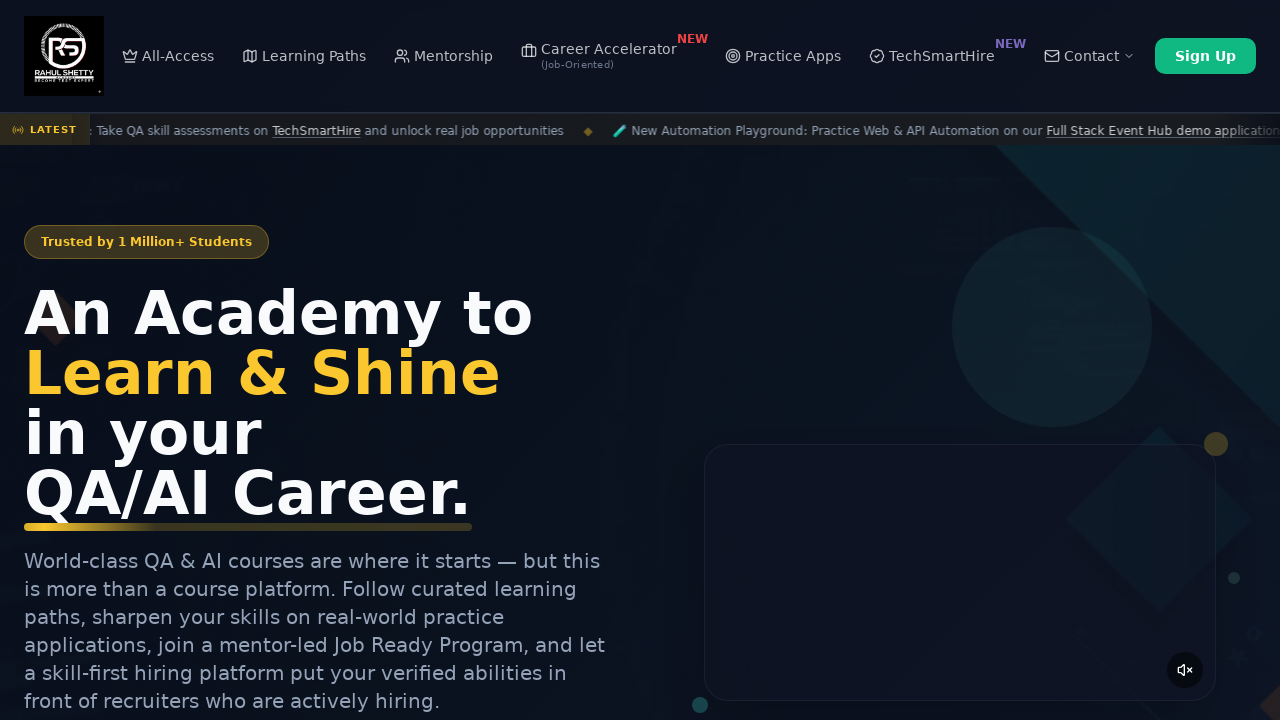